Tests modal dialog functionality by opening a modal and closing it using JavaScript execution

Starting URL: https://formy-project.herokuapp.com/modal

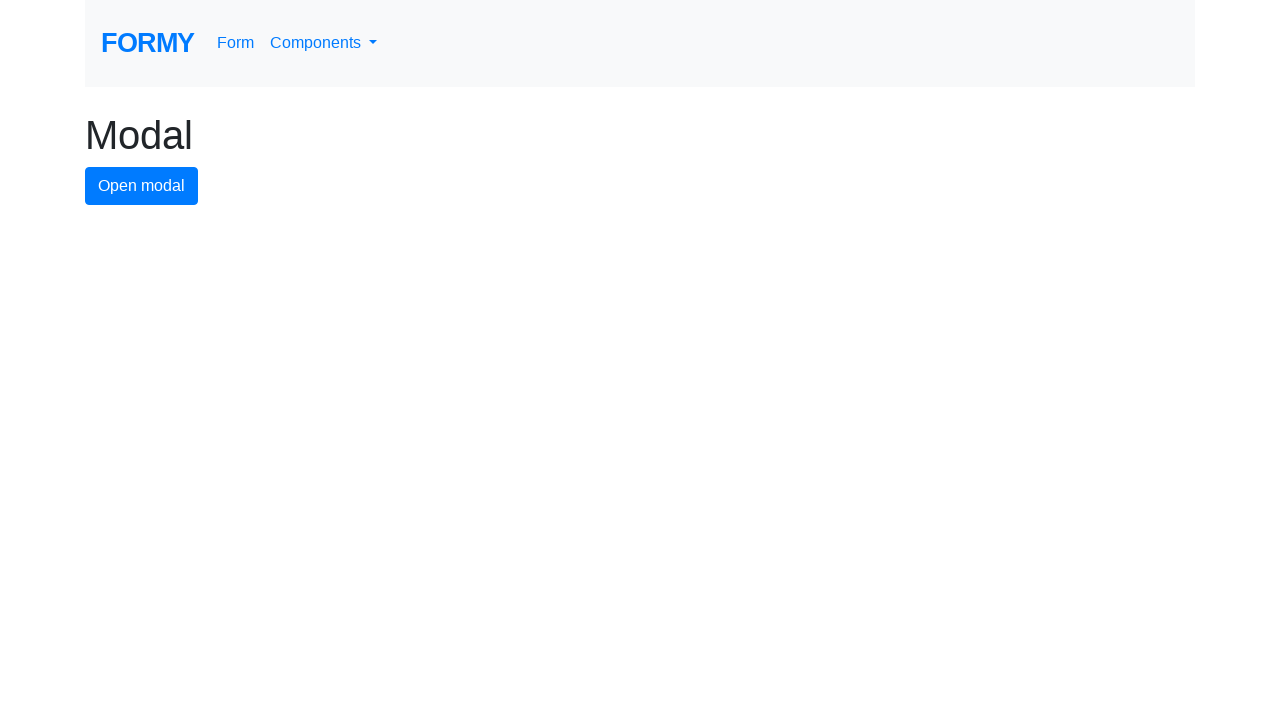

Clicked modal button to open the modal dialog at (142, 186) on #modal-button
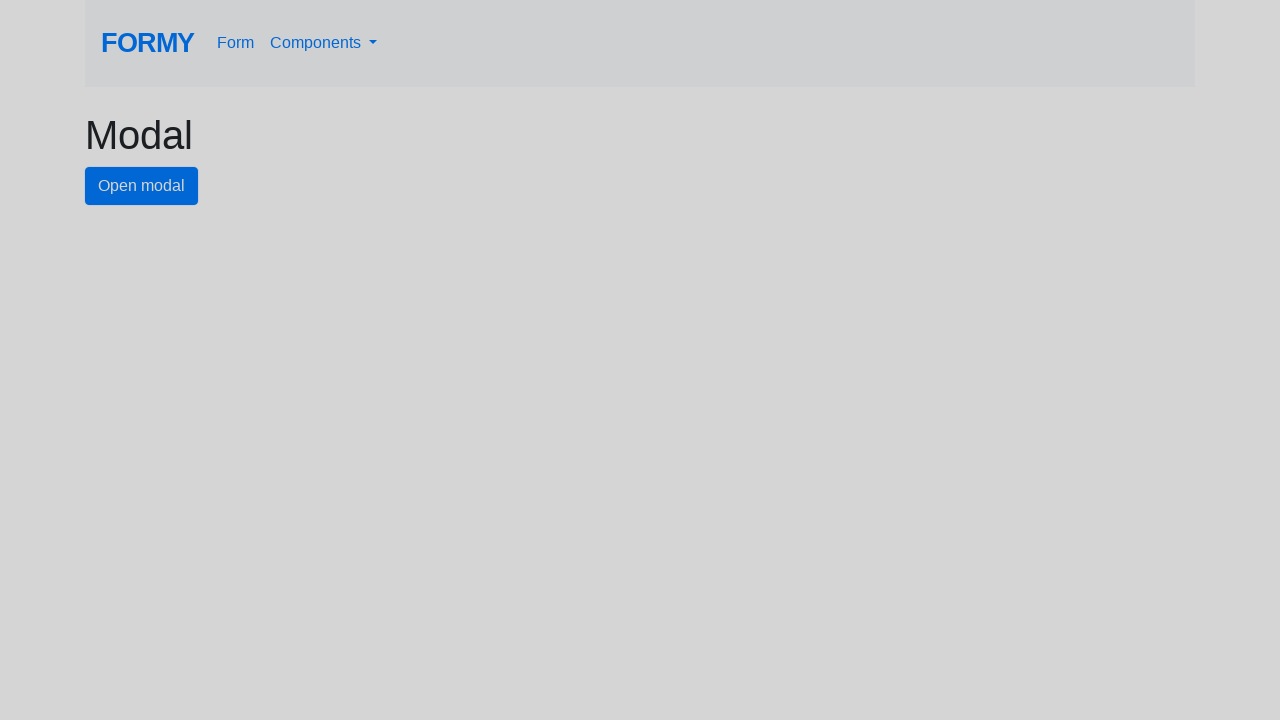

Executed JavaScript to close the modal dialog
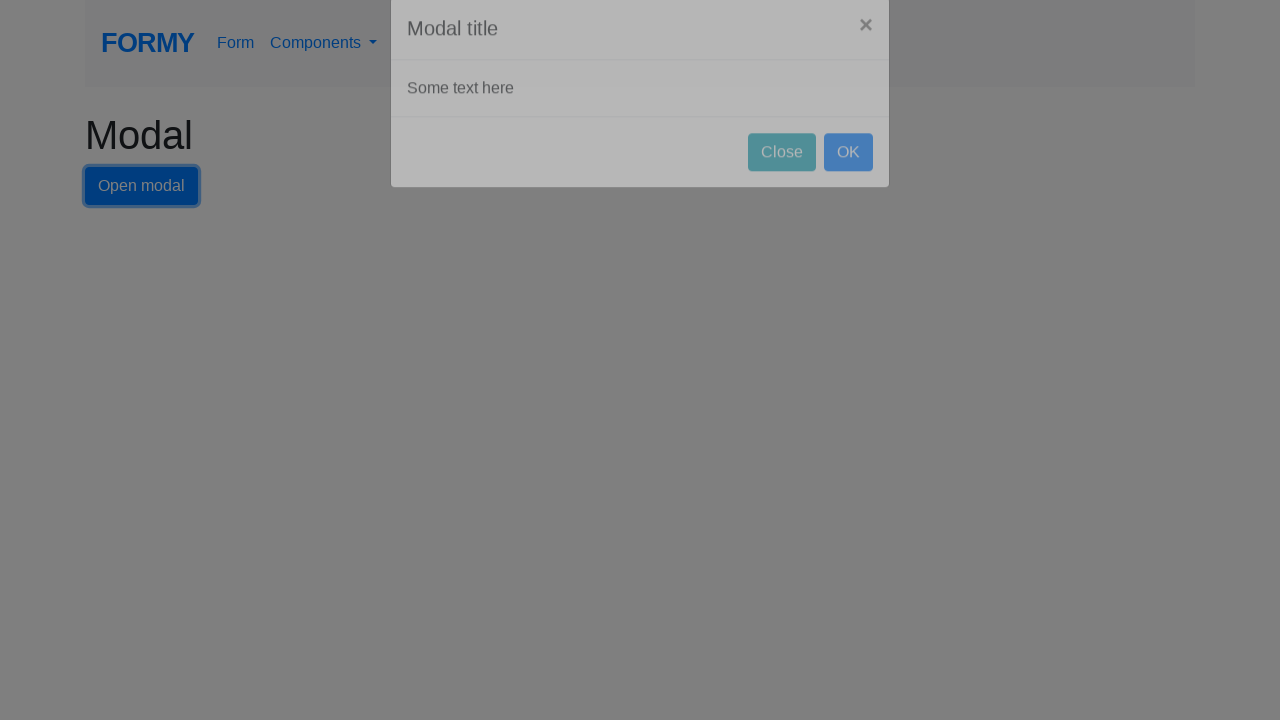

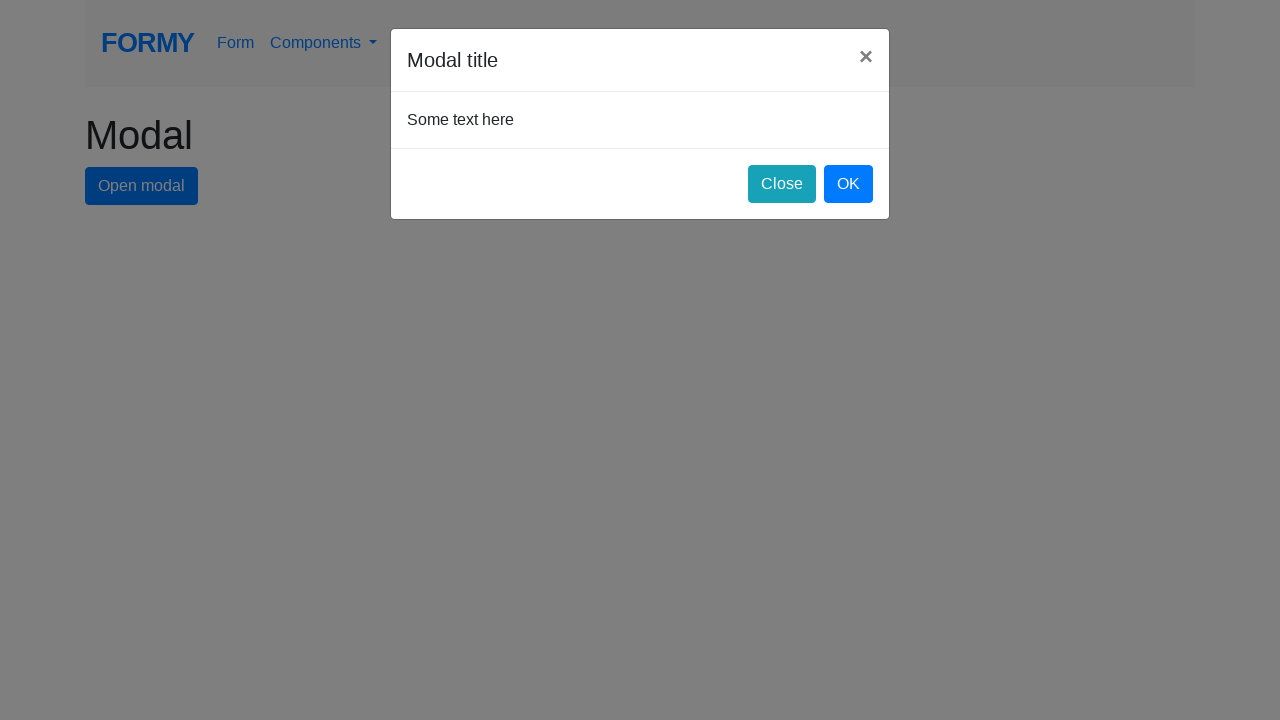